Tests dynamic element visibility by waiting for a button that appears after 5 seconds and verifying its text content

Starting URL: https://demoqa.com/dynamic-properties

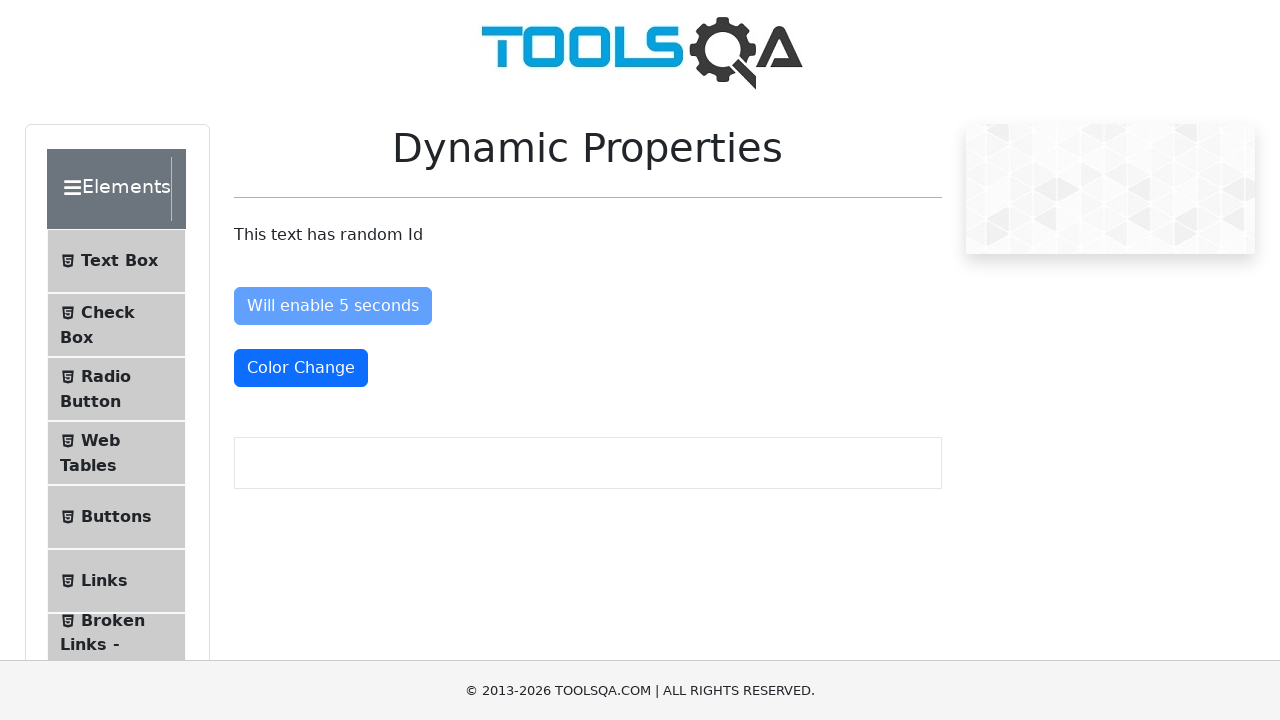

Navigated to Dynamic Properties demo page
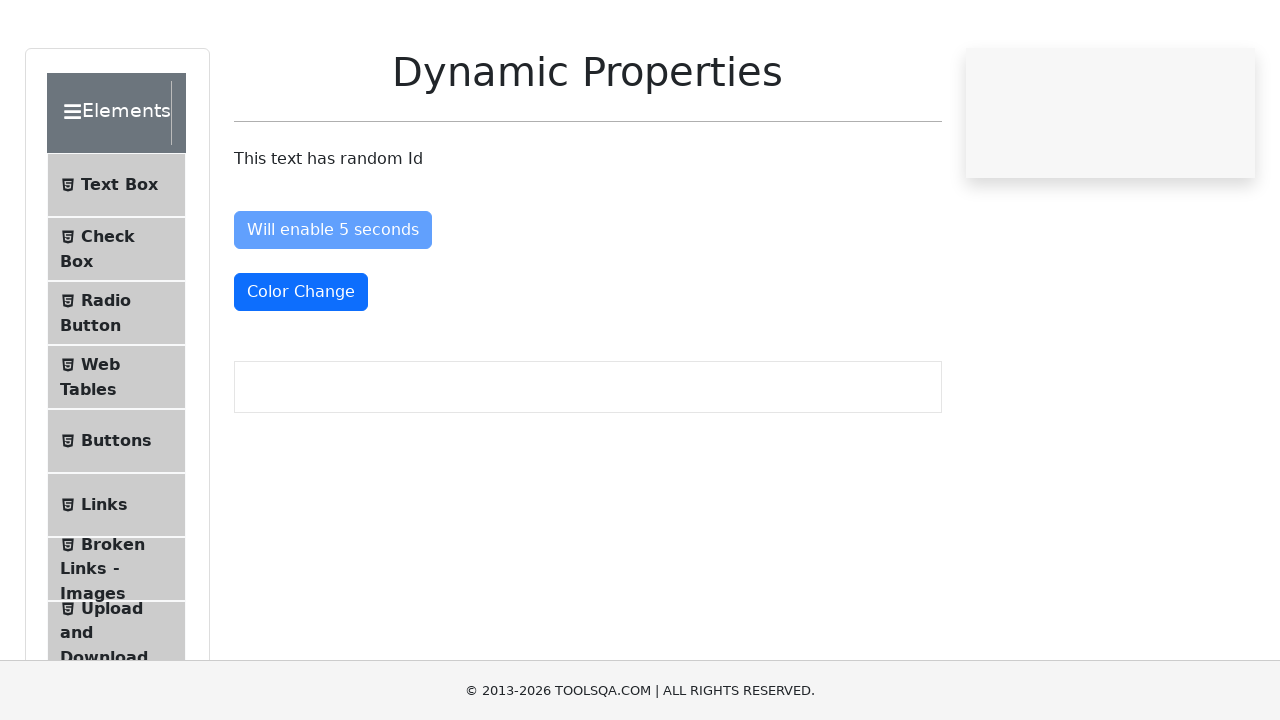

Button with id 'visibleAfter' became visible after waiting up to 10 seconds
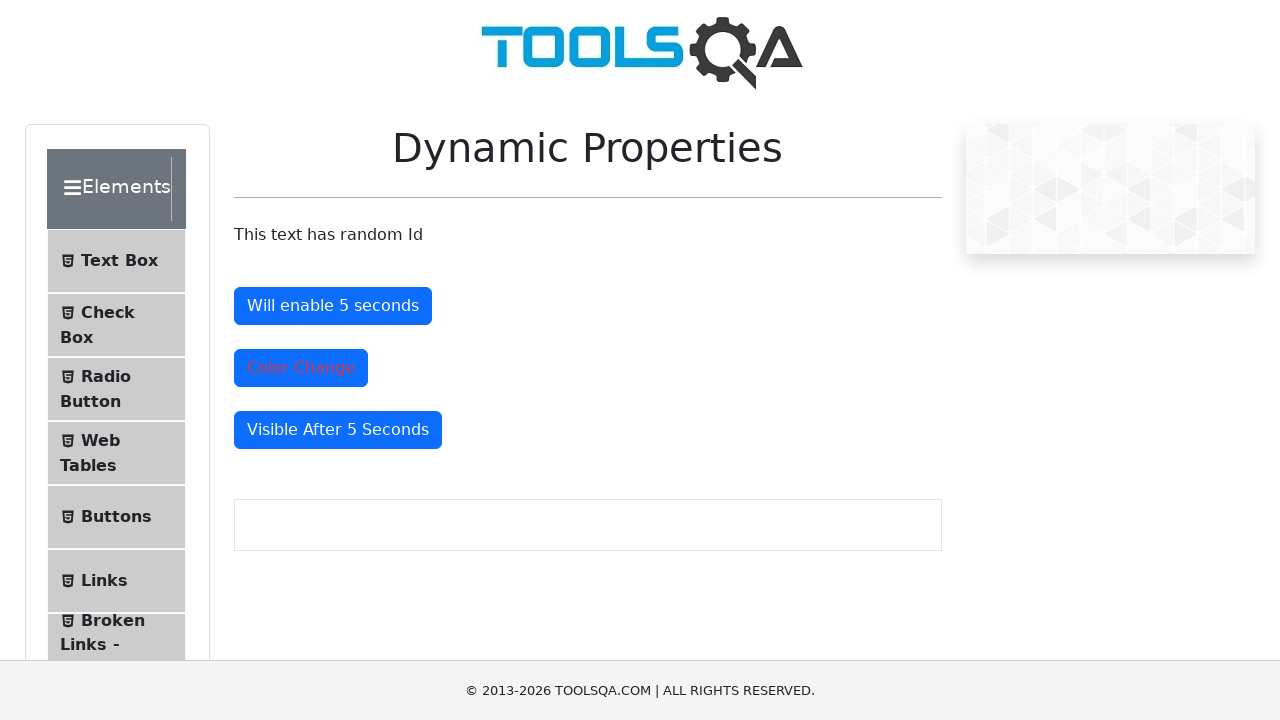

Verified button text is 'Visible After 5 Seconds'
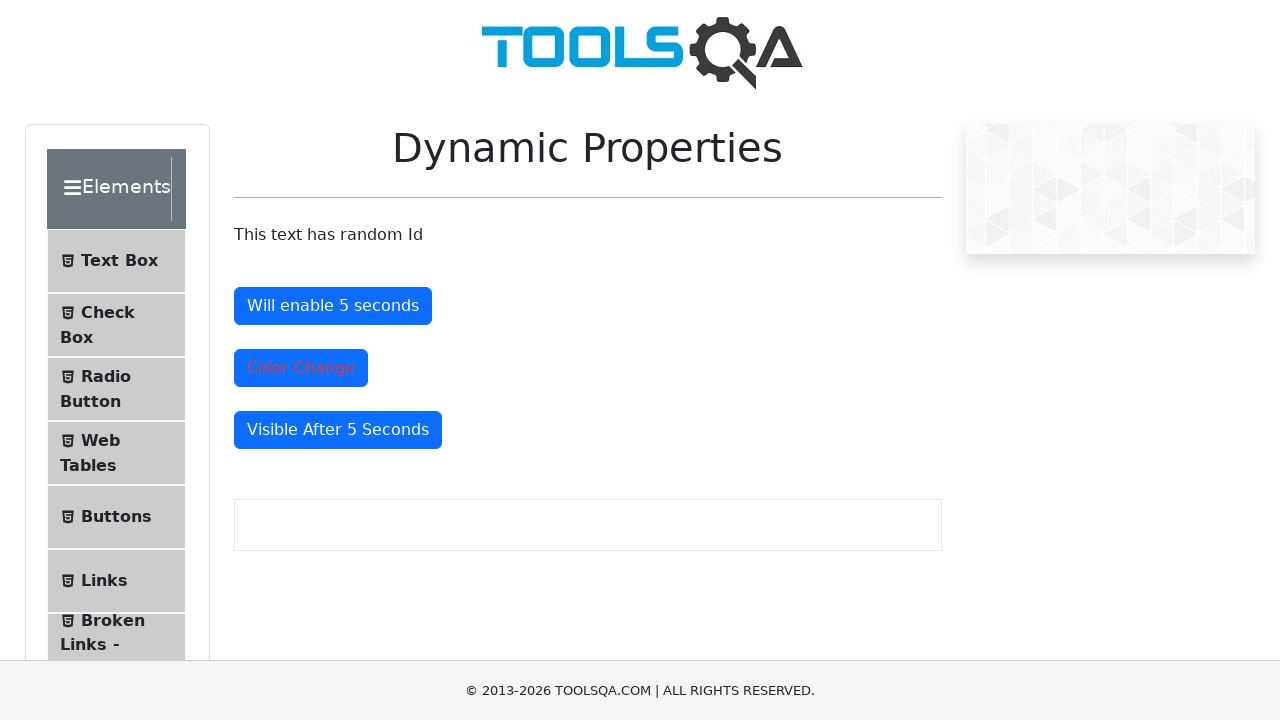

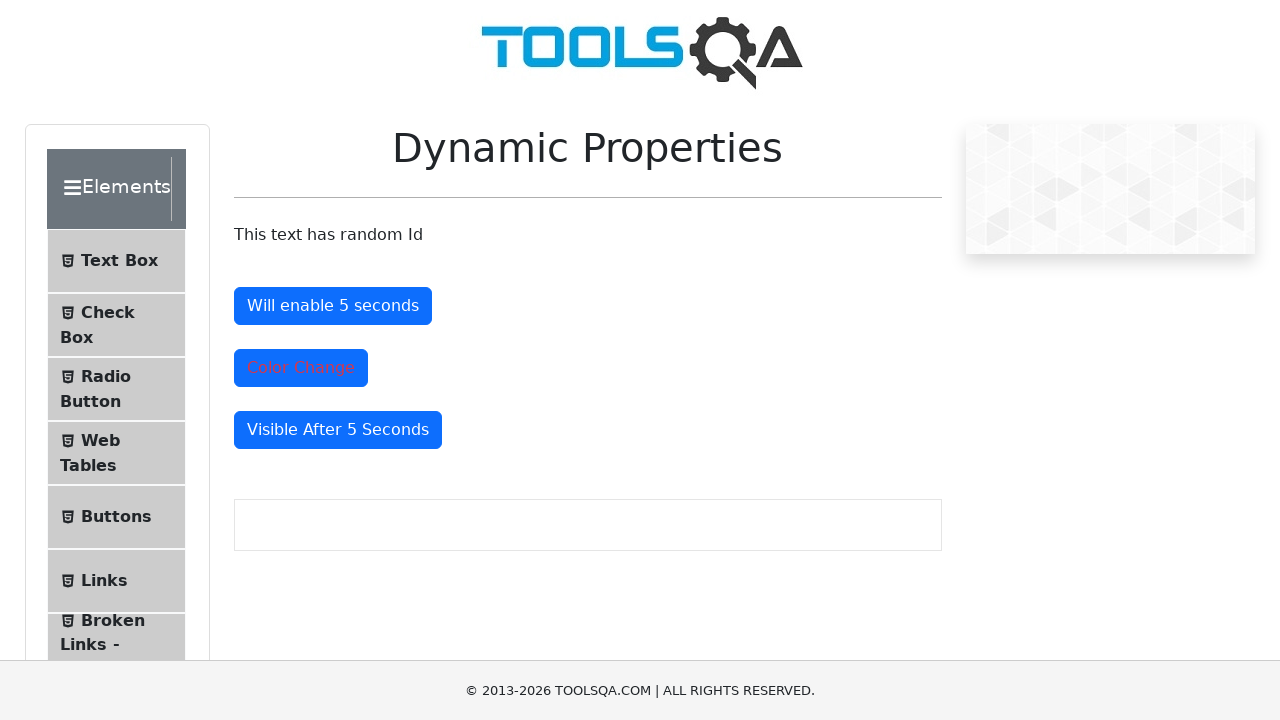